Navigates to the Playwright documentation site, clicks the "Get started" link, and verifies the Installation heading is visible

Starting URL: https://playwright.dev/

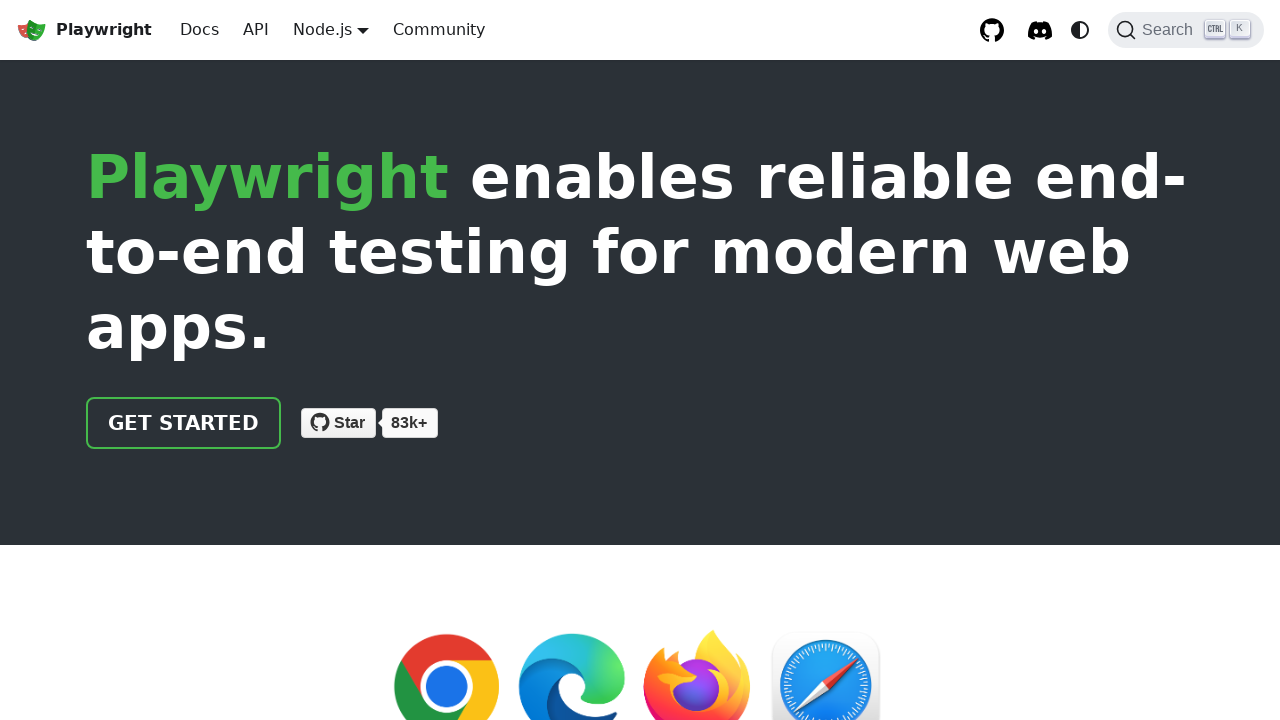

Navigated to Playwright documentation site
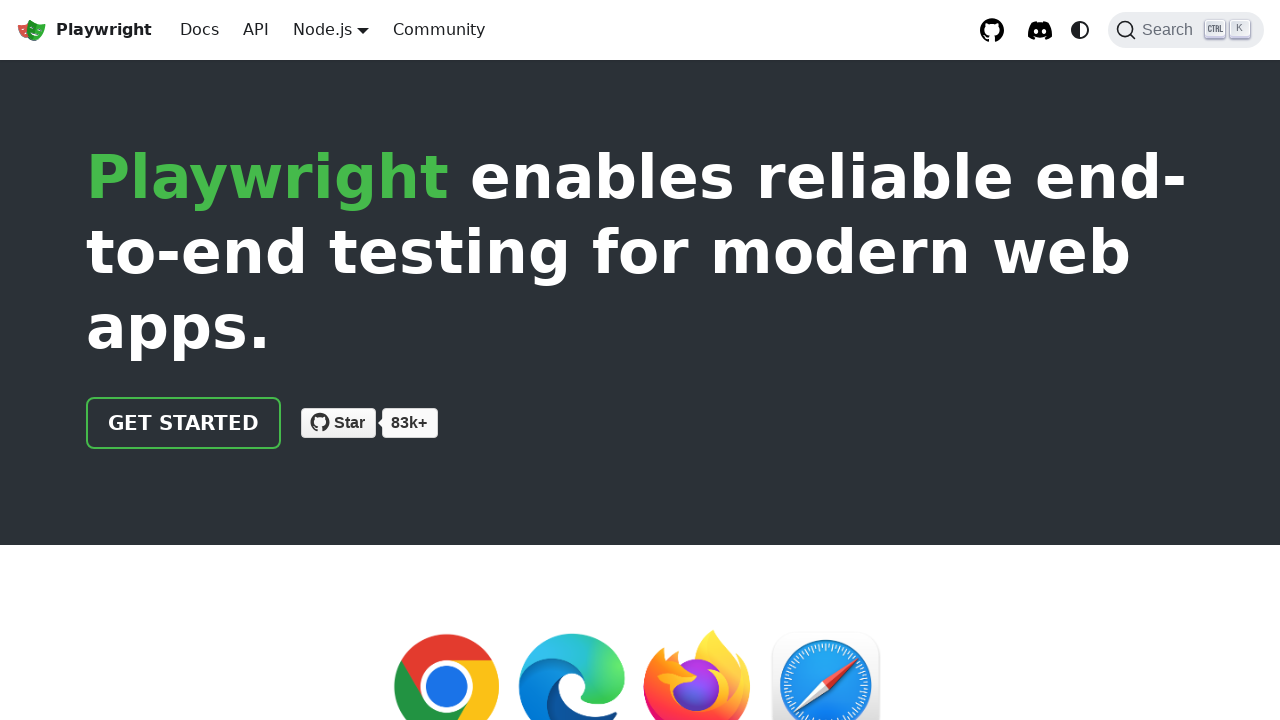

Clicked the 'Get started' link at (184, 423) on internal:role=link[name="Get started"i]
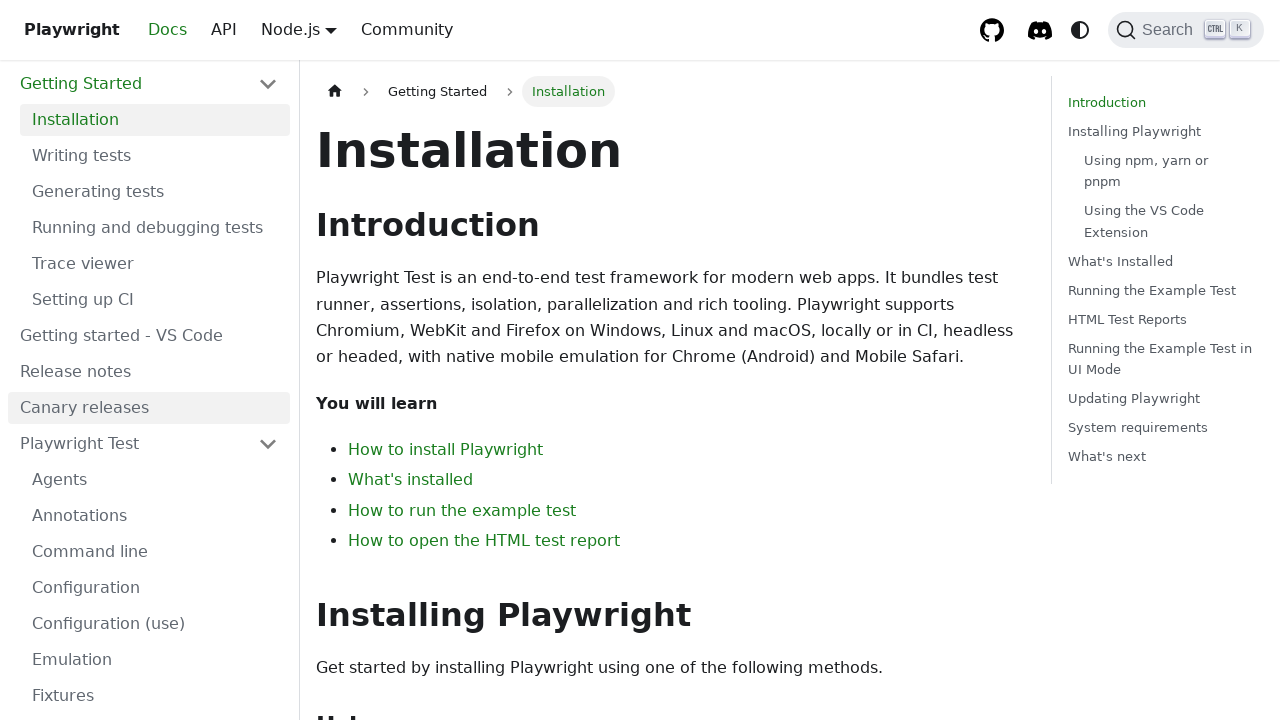

Installation heading is visible
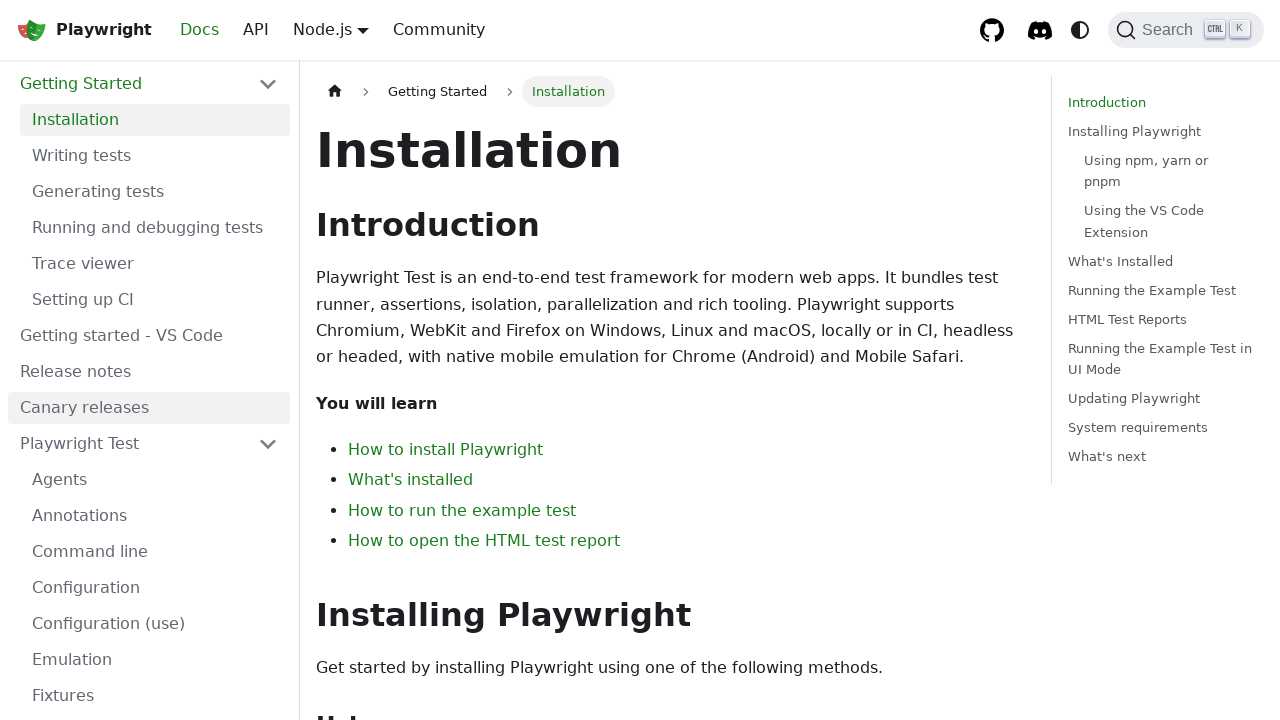

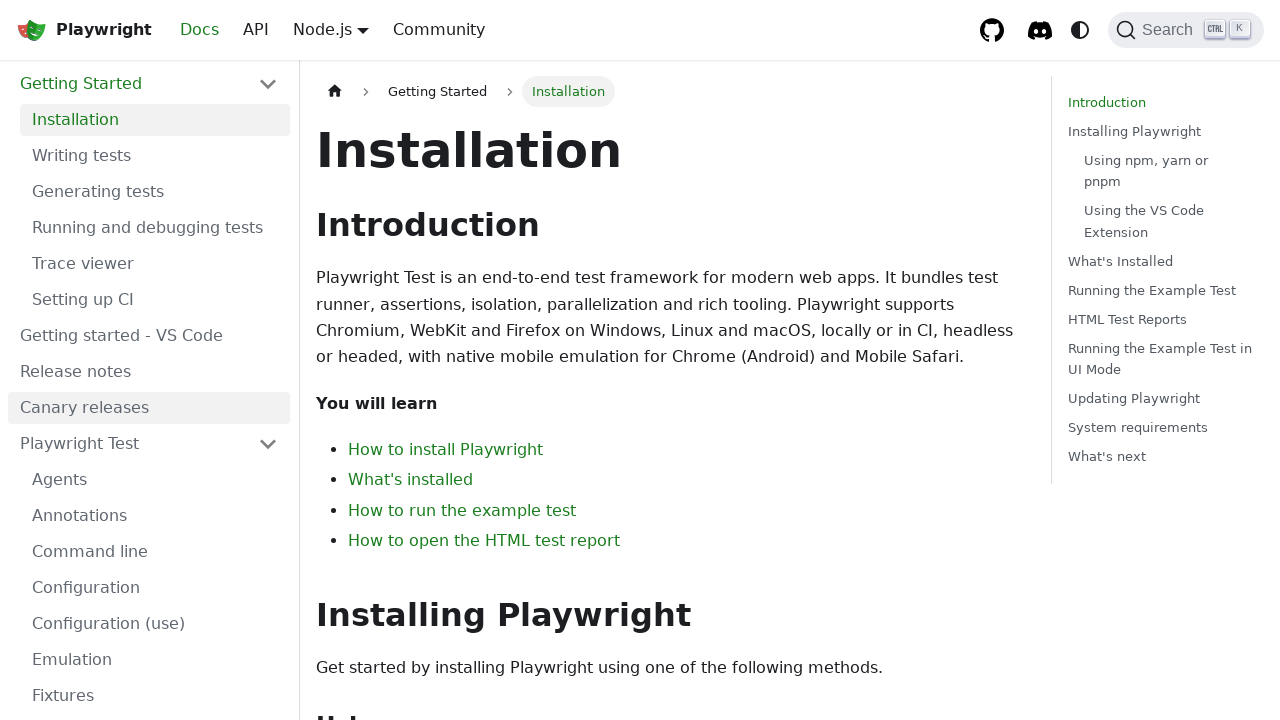